Clicks on the Buildings button and verifies navigation to the correct page

Starting URL: https://initgroup.com/service/digitalisation/

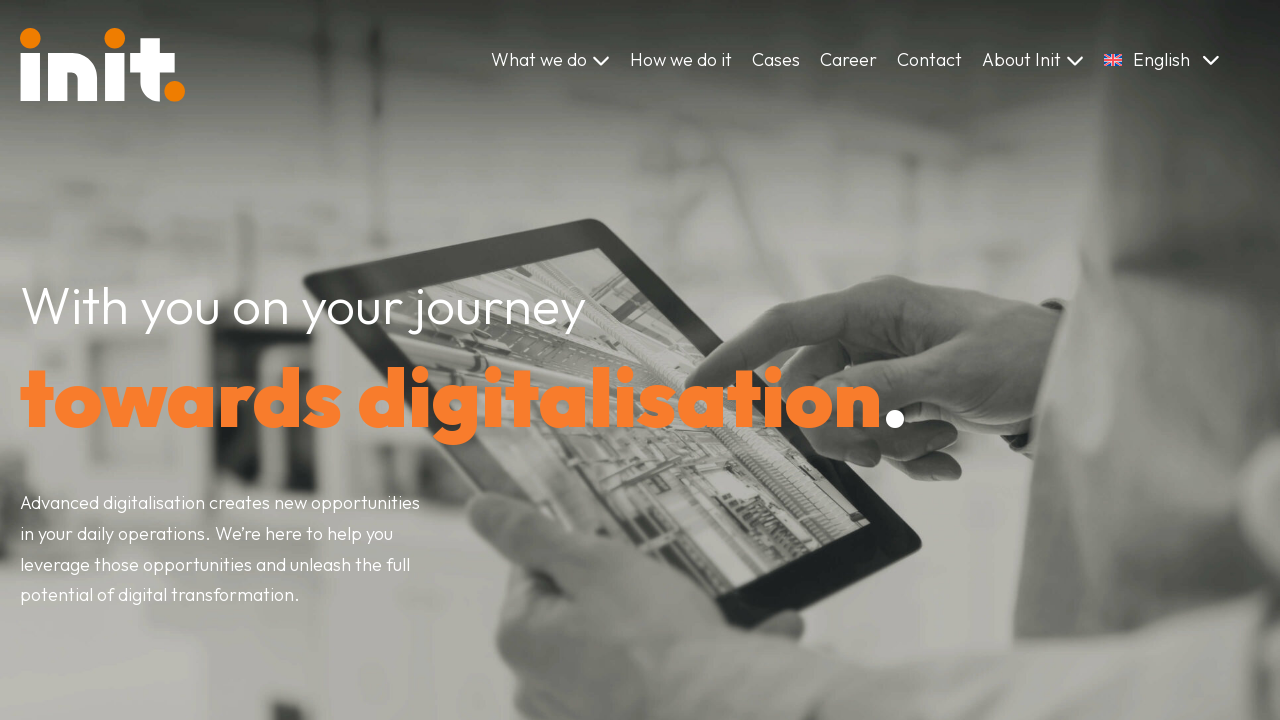

Located the Buildings button (3rd instance)
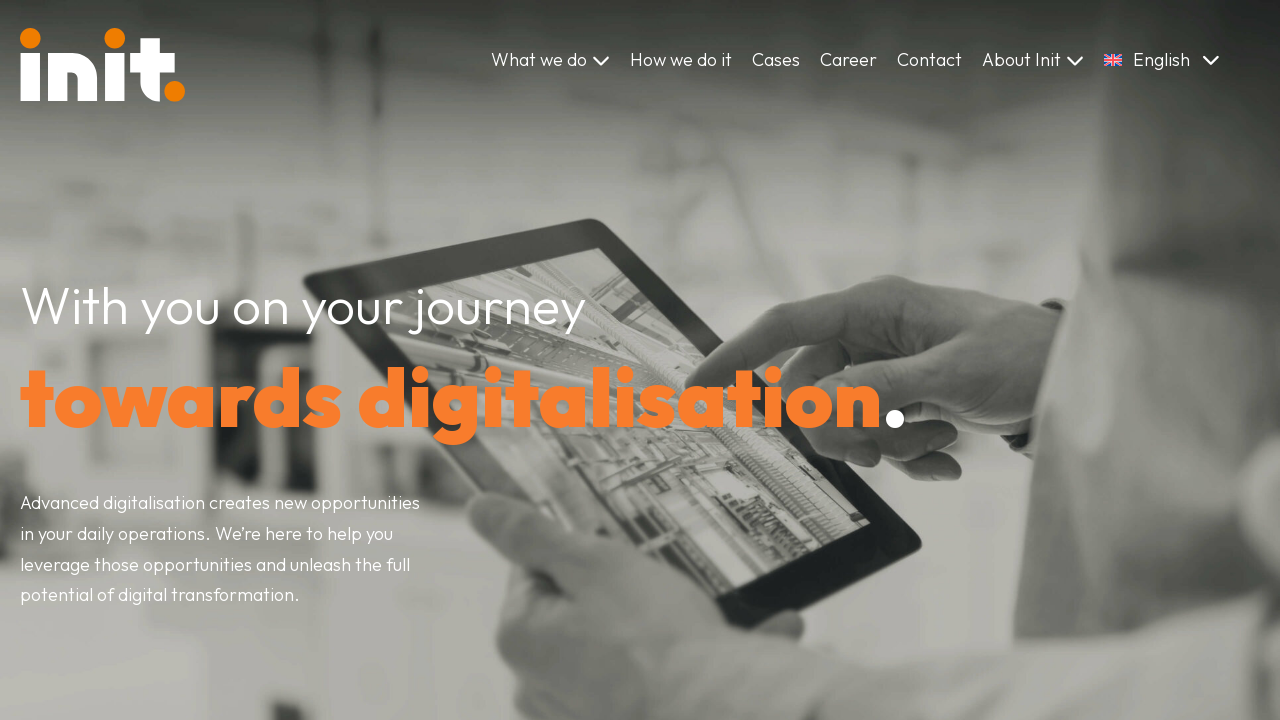

Buildings button is now visible
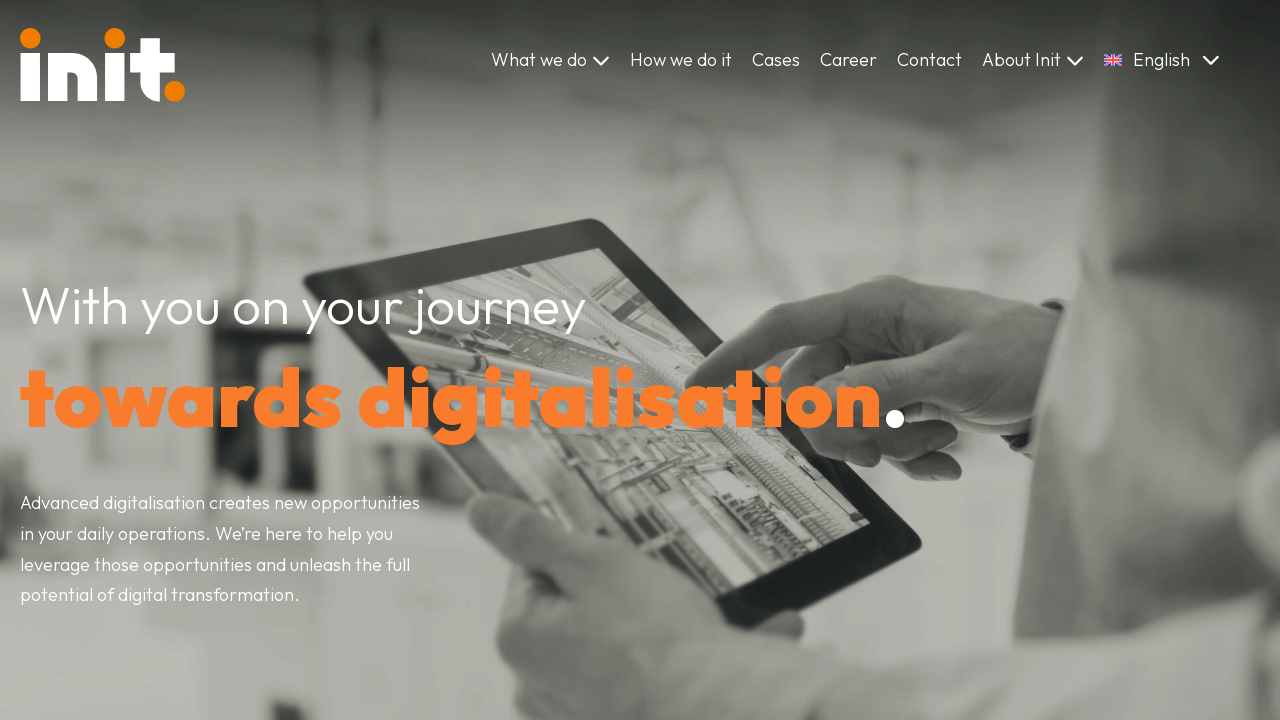

Clicked on the Buildings button at (705, 361) on internal:text="Buildings"i >> nth=2
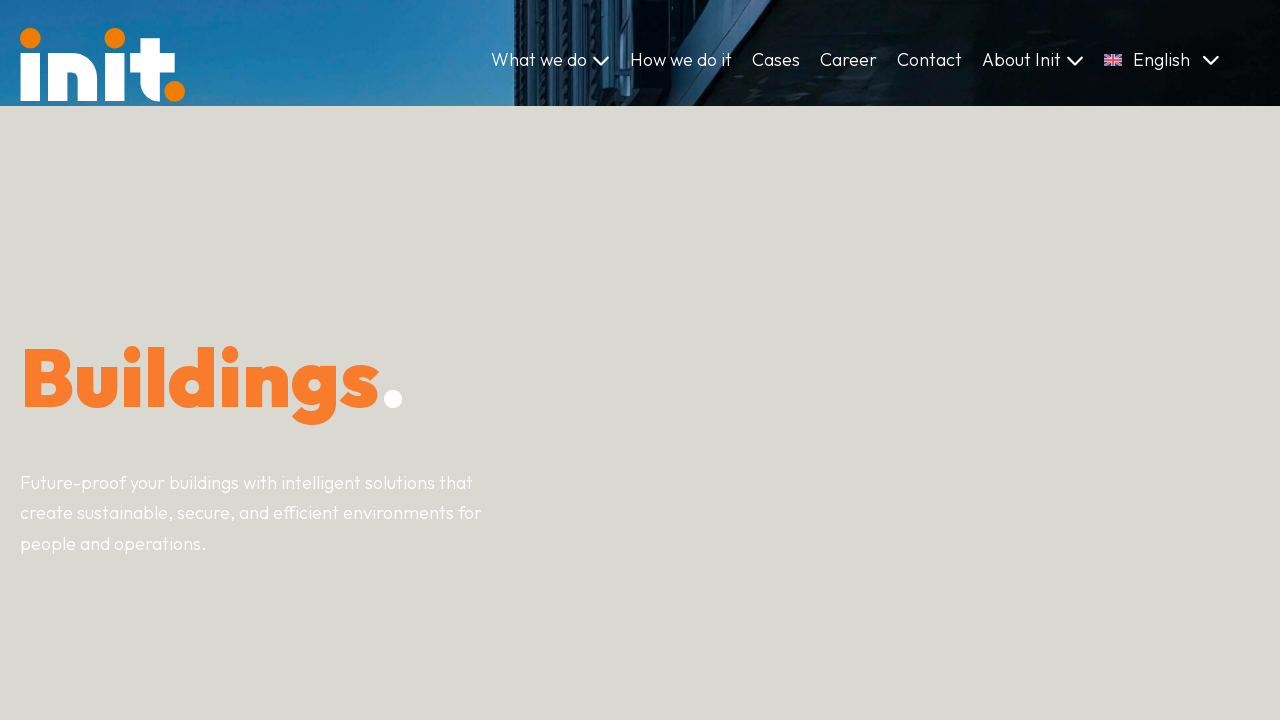

Navigated to Buildings page at https://initgroup.com/businessarea/buildings/
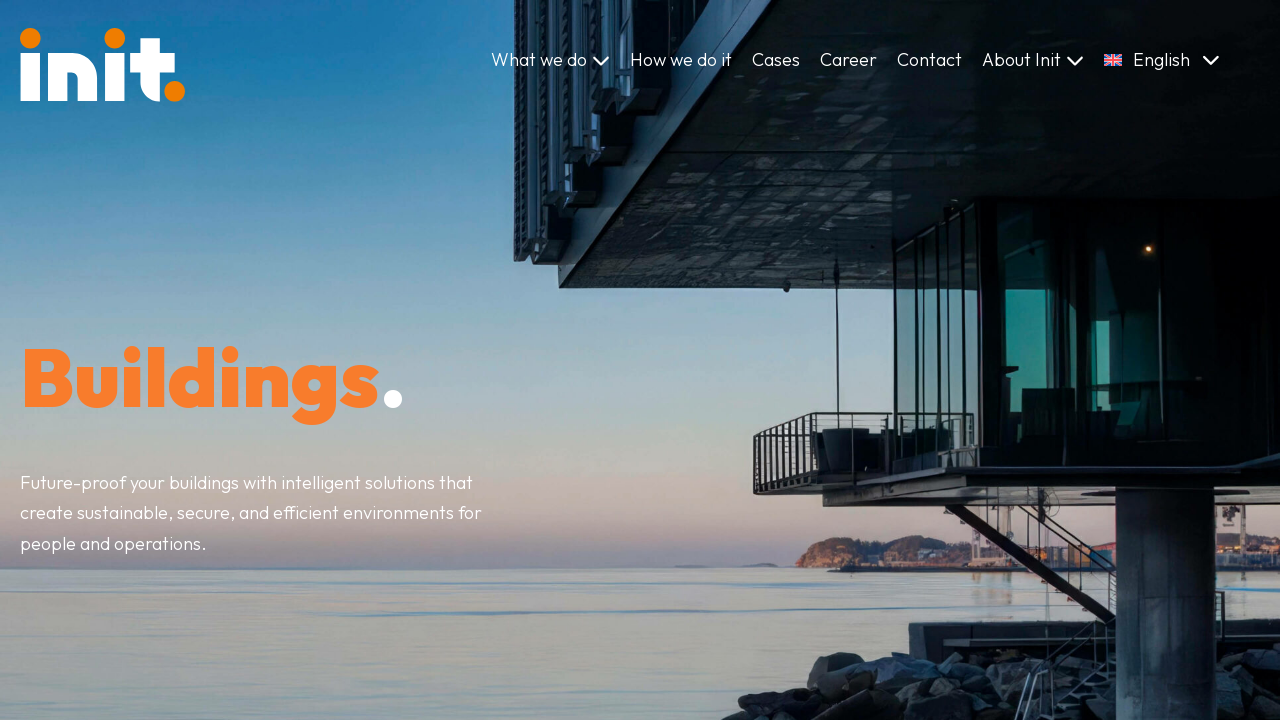

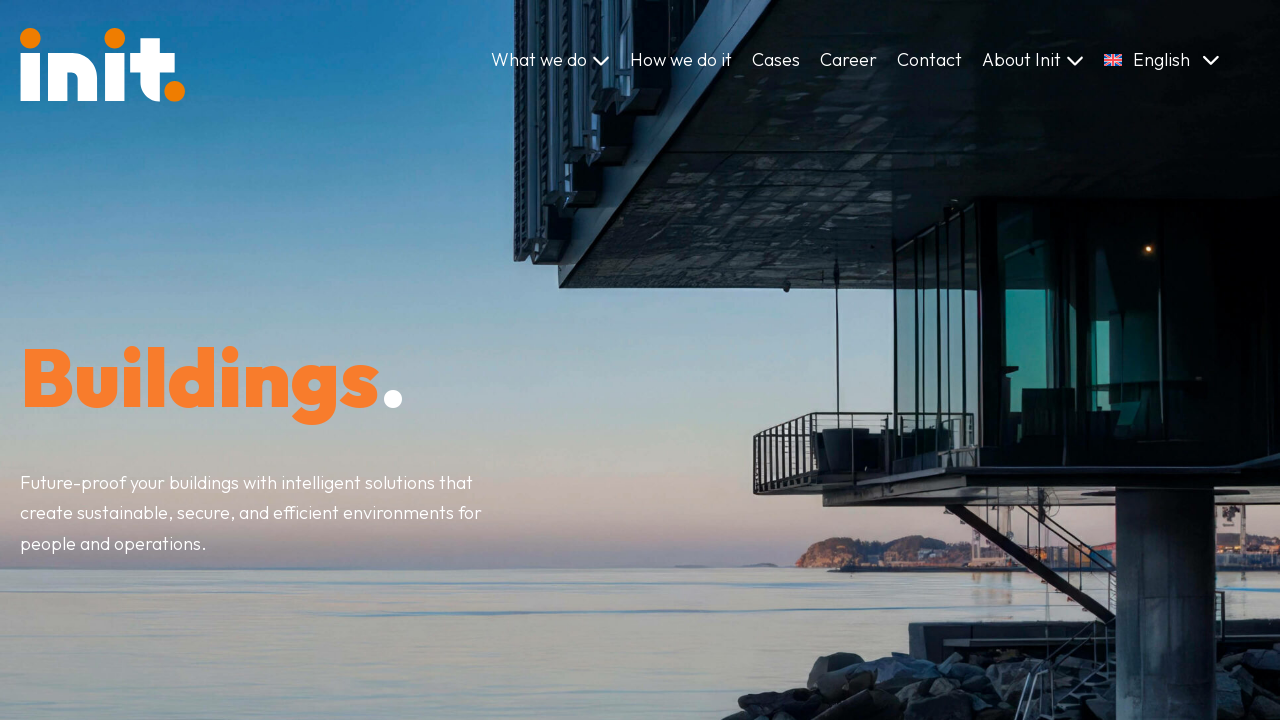